Tests iframe handling by switching to a single frame, entering text in an input field, and switching back to the default content

Starting URL: https://demo.automationtesting.in/Frames.html

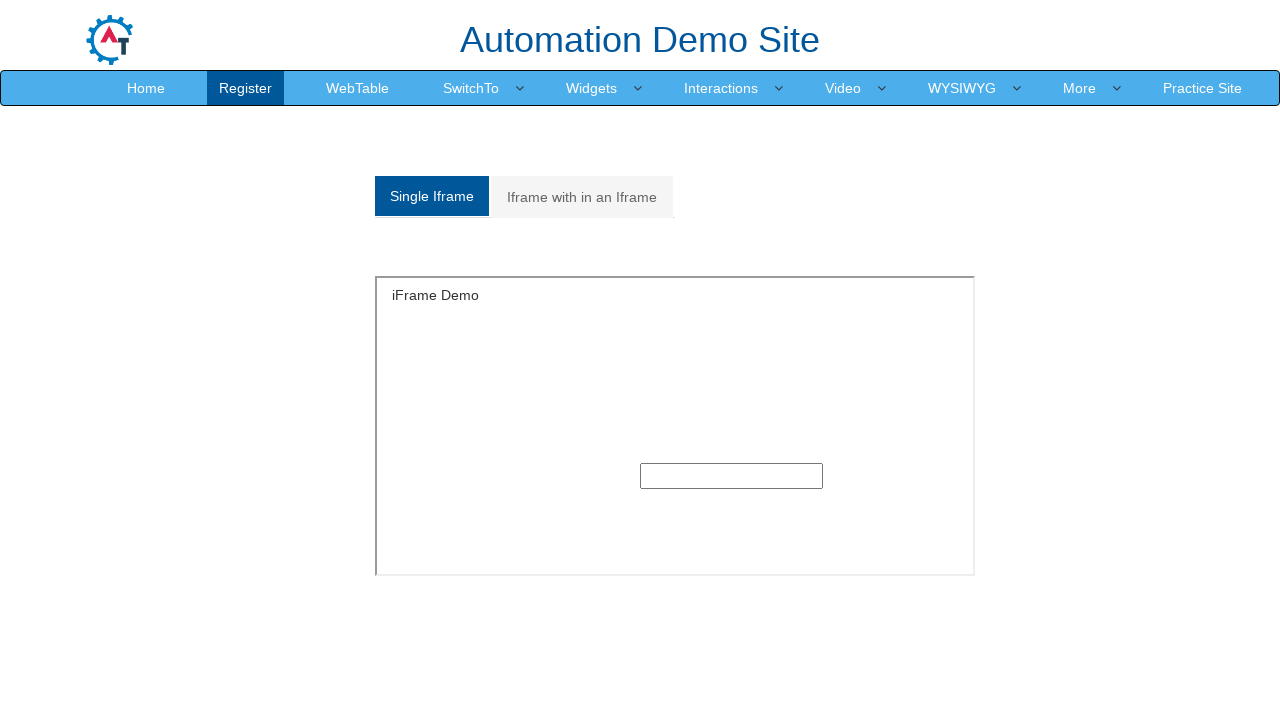

Navigated to frames demo page
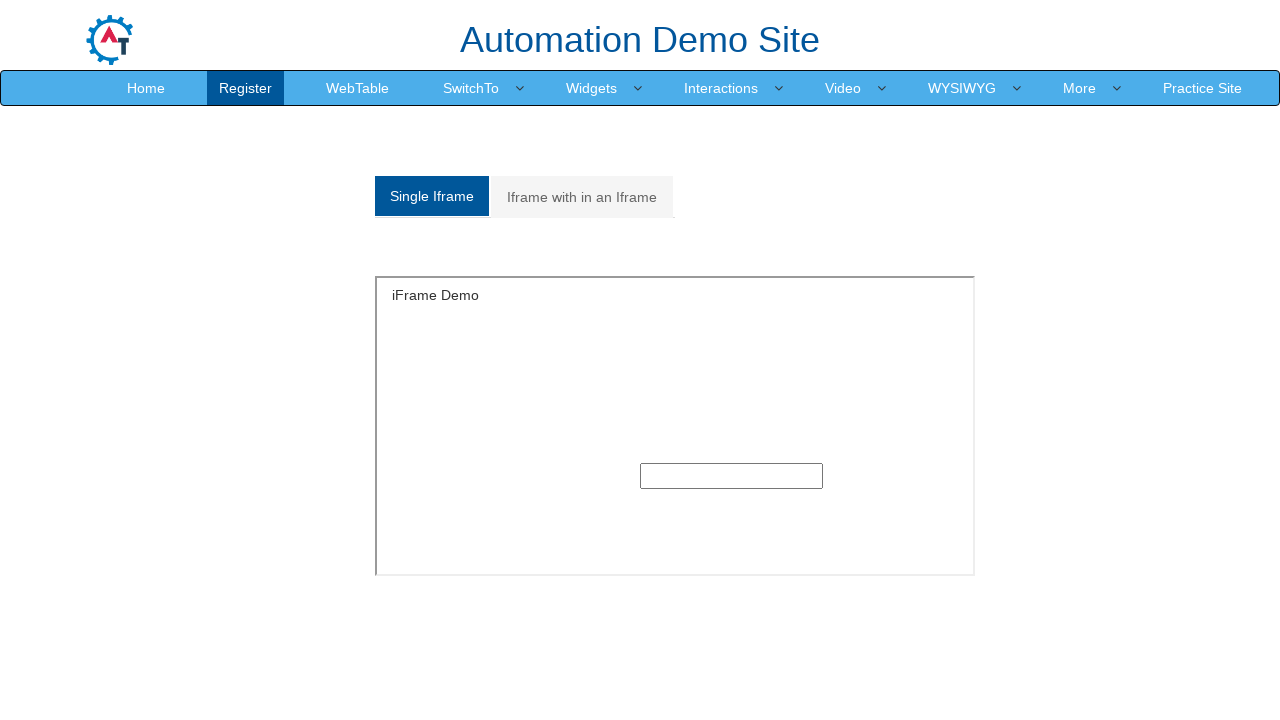

Located single frame iframe
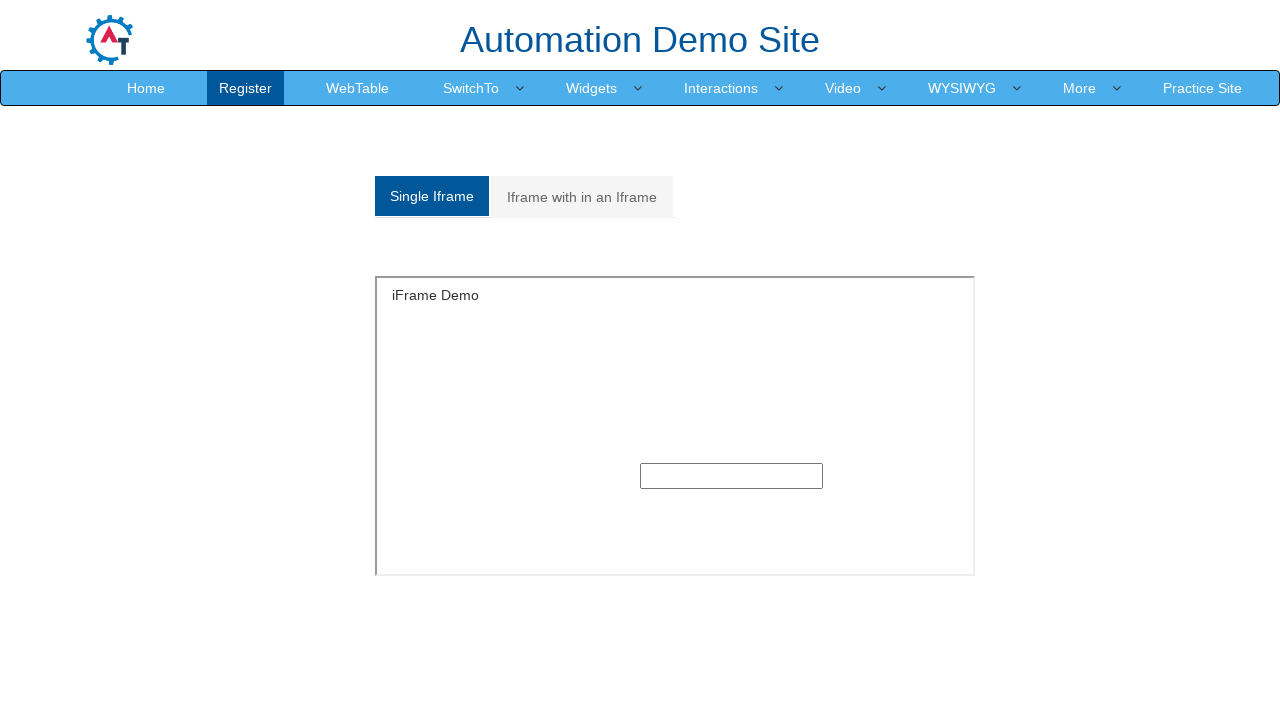

Entered 'hello' in text input field within the iframe on iframe#singleframe >> internal:control=enter-frame >> input[type='text'] >> nth=
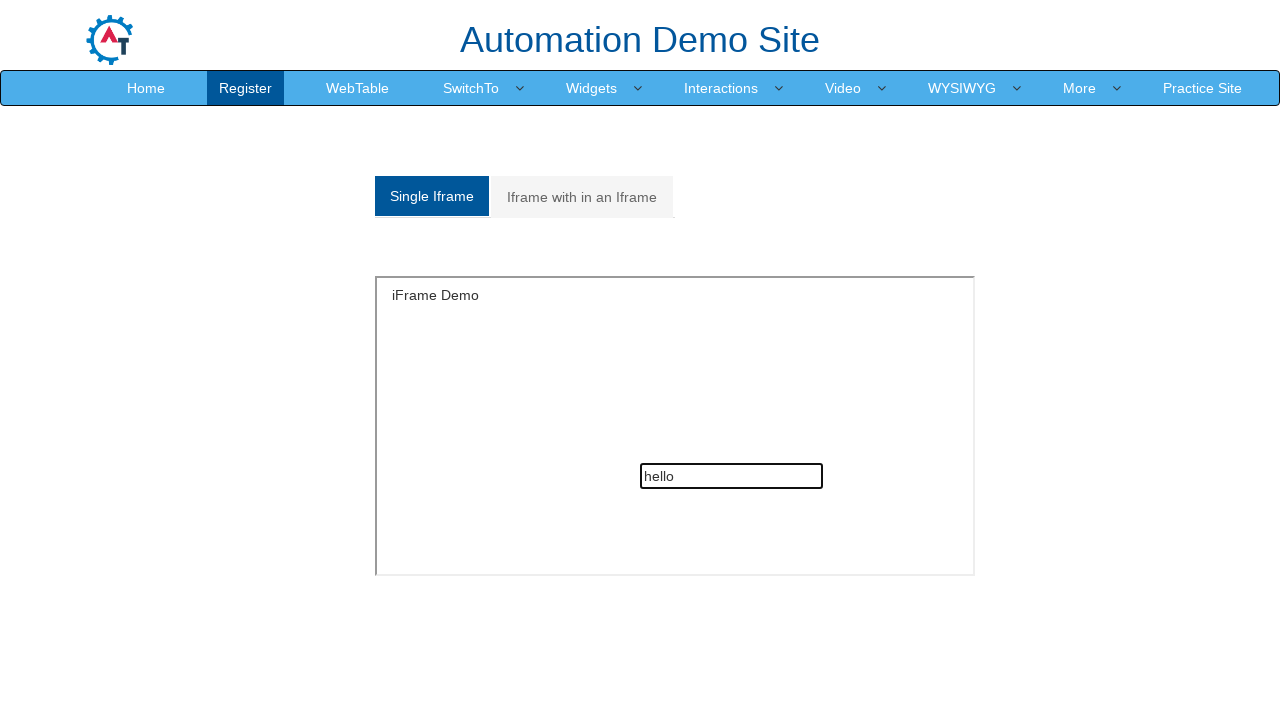

Test completed - ready to interact with default content if needed
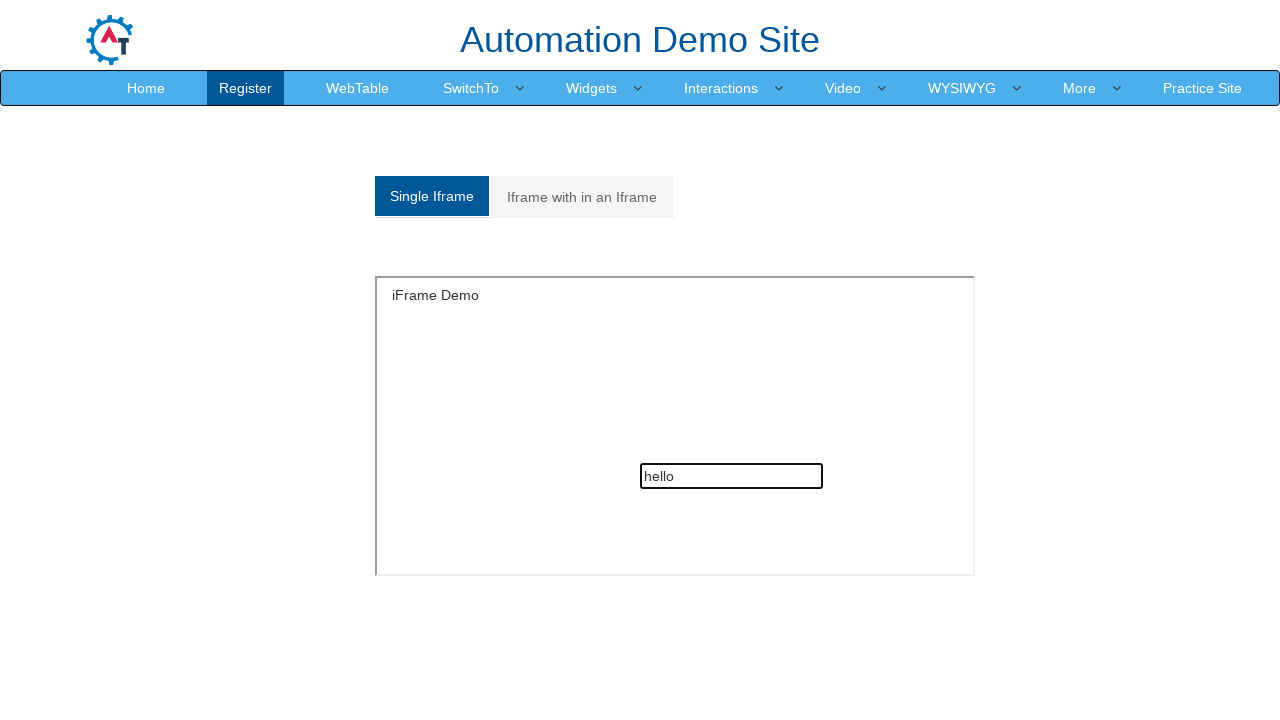

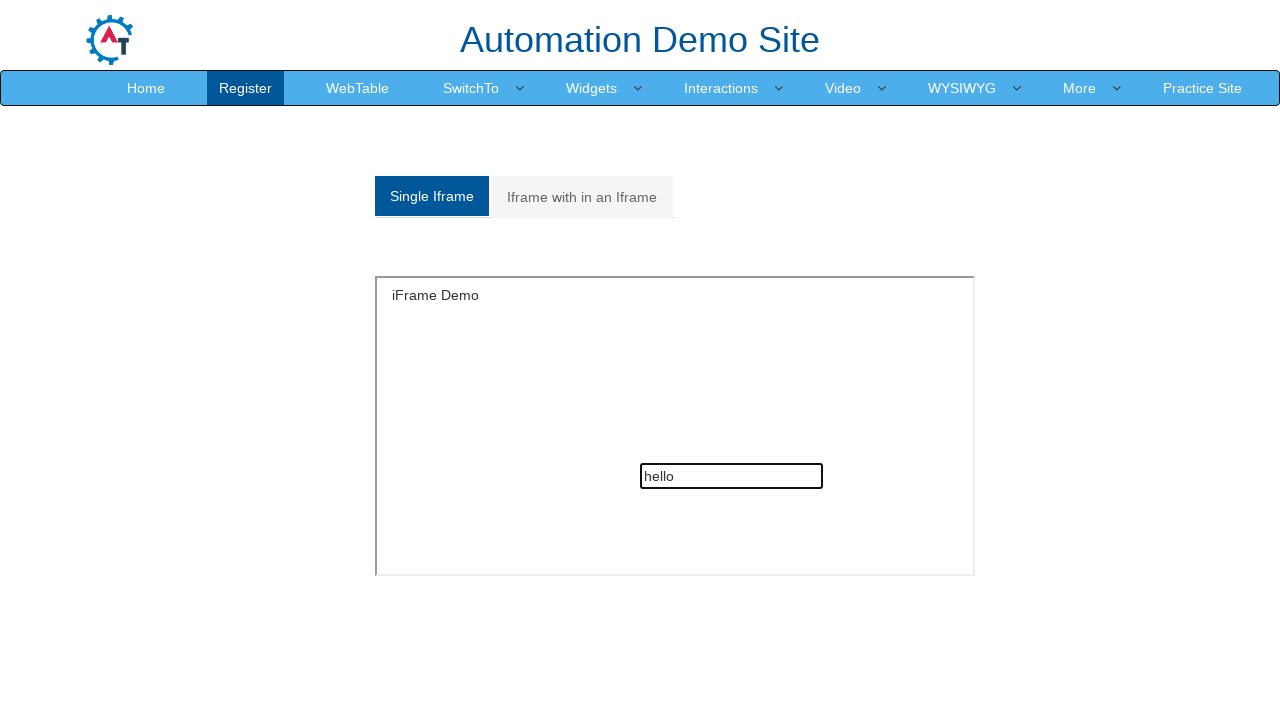